Adds multiple specific items (Cucumber, Brocolli, Cauliflower) to shopping cart by iterating through product list and matching product names

Starting URL: https://rahulshettyacademy.com/seleniumPractise/#/

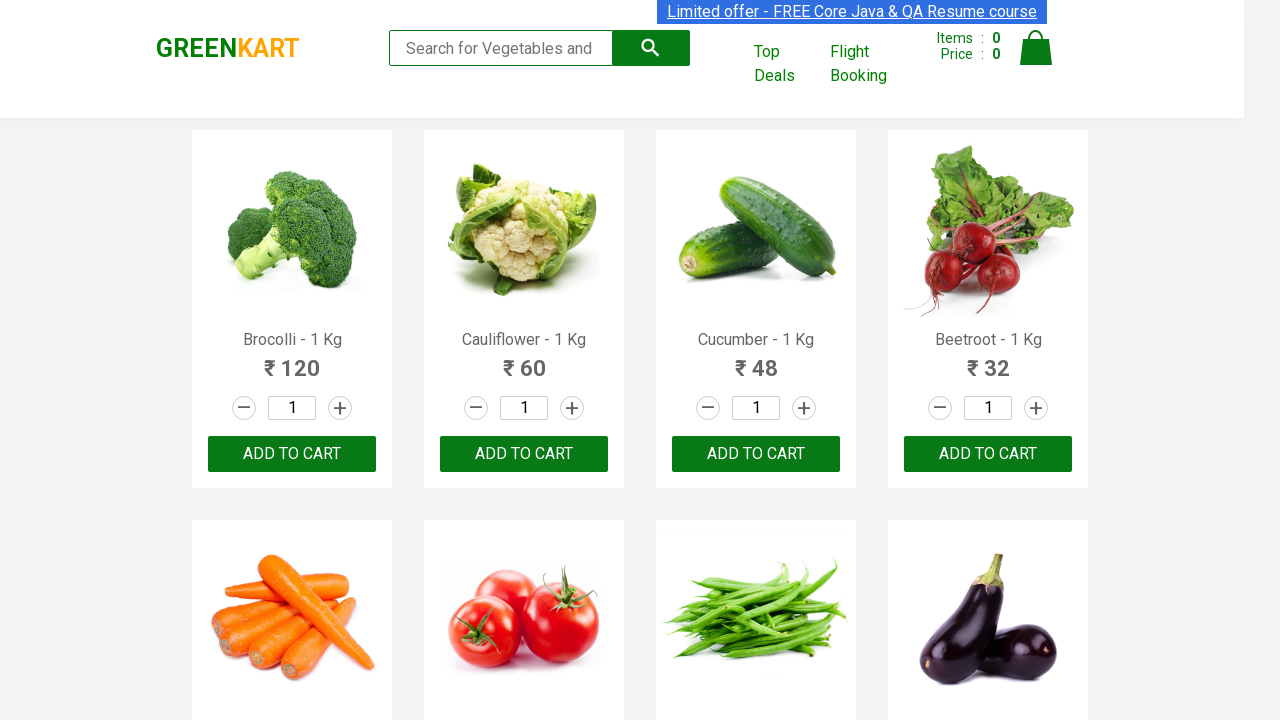

Located all product name elements on the page
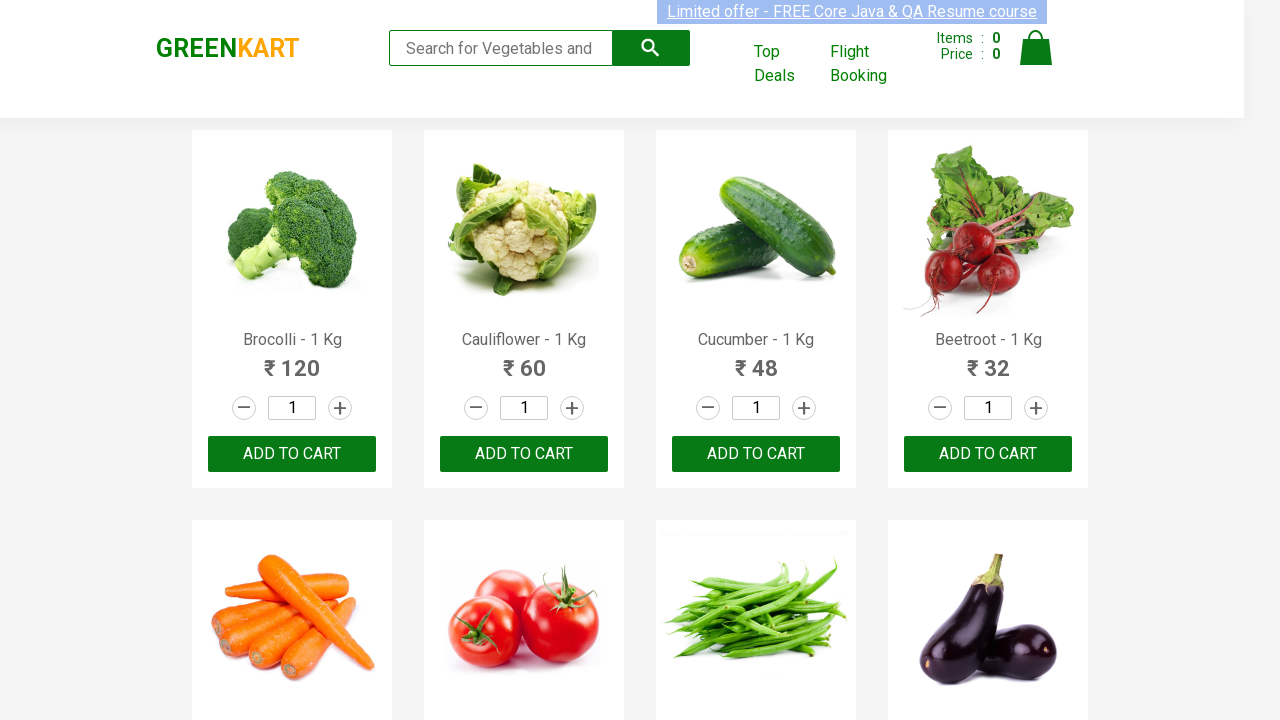

Retrieved product text: Brocolli - 1 Kg
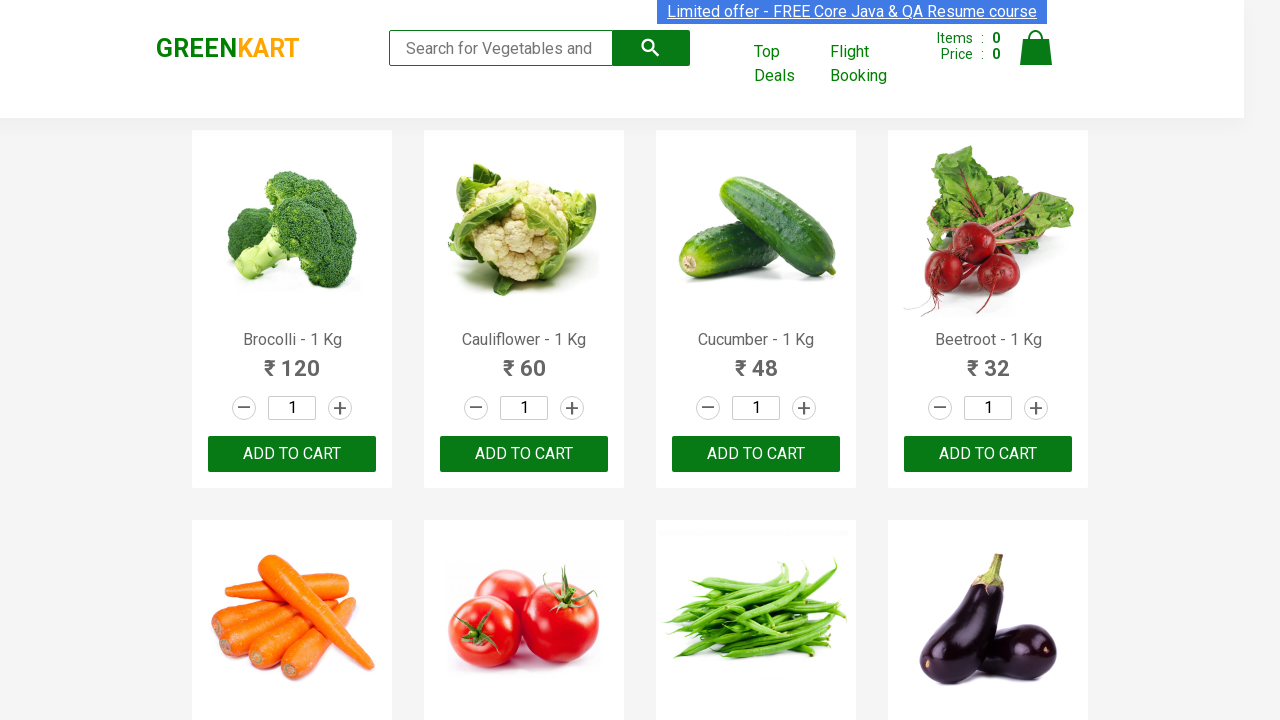

Extracted product name: Brocolli
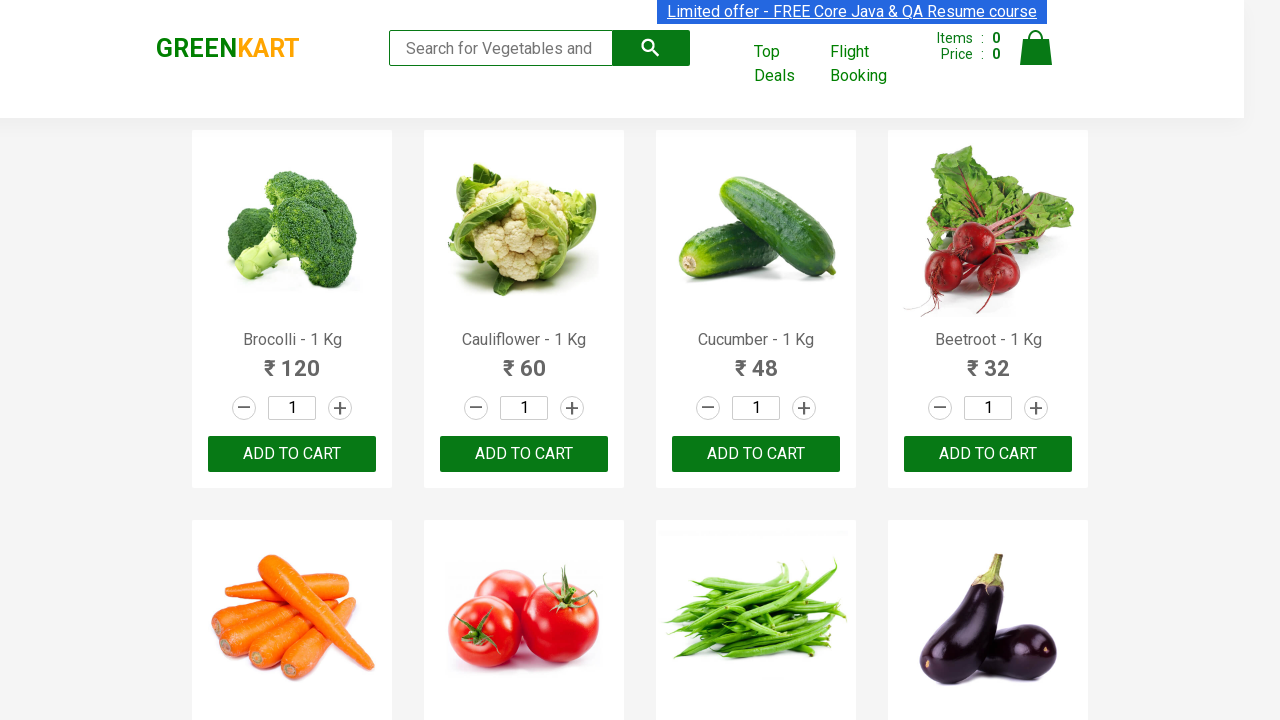

Added Brocolli to cart at (292, 454) on div.product-action >> nth=0
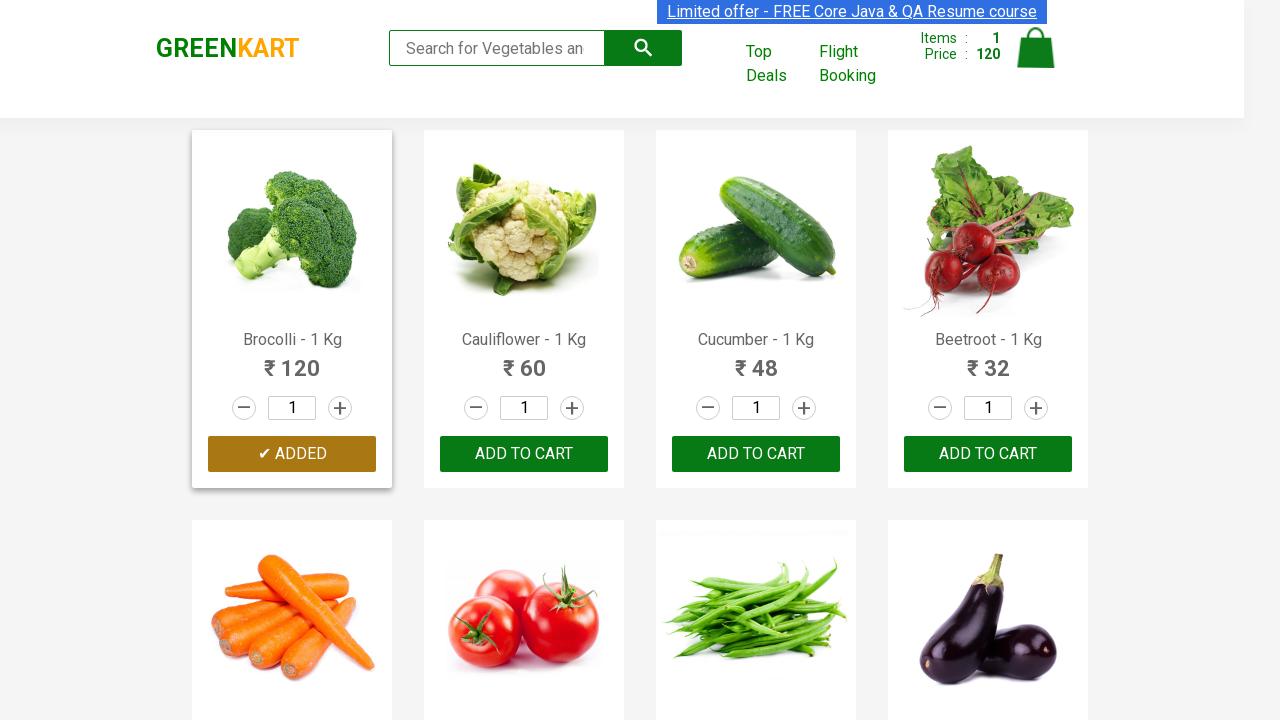

Items added count: 1/3
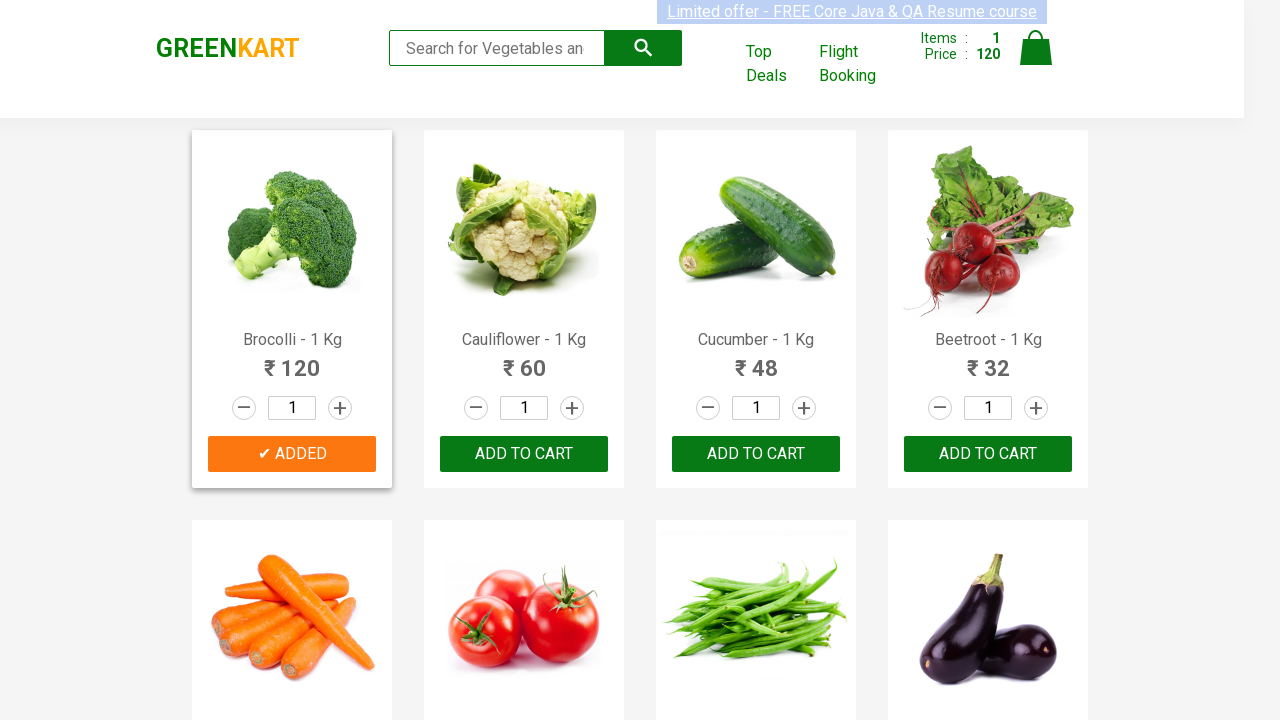

Retrieved product text: Cauliflower - 1 Kg
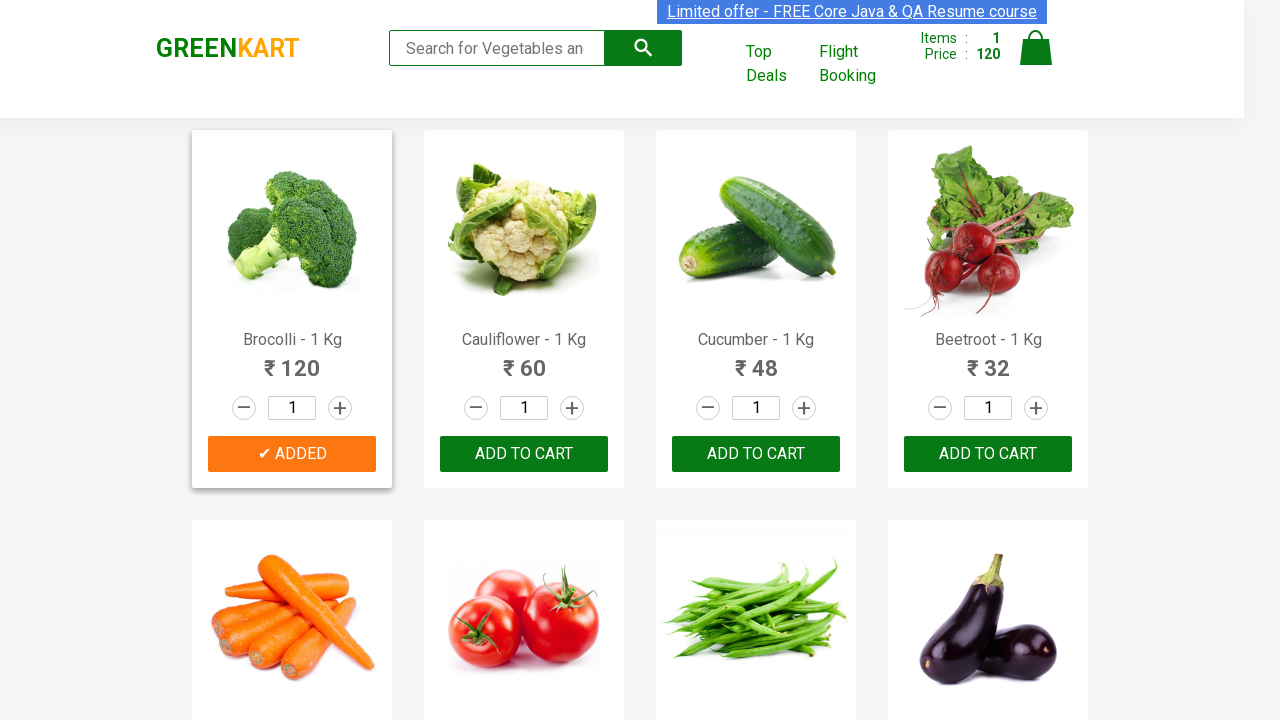

Extracted product name: Cauliflower
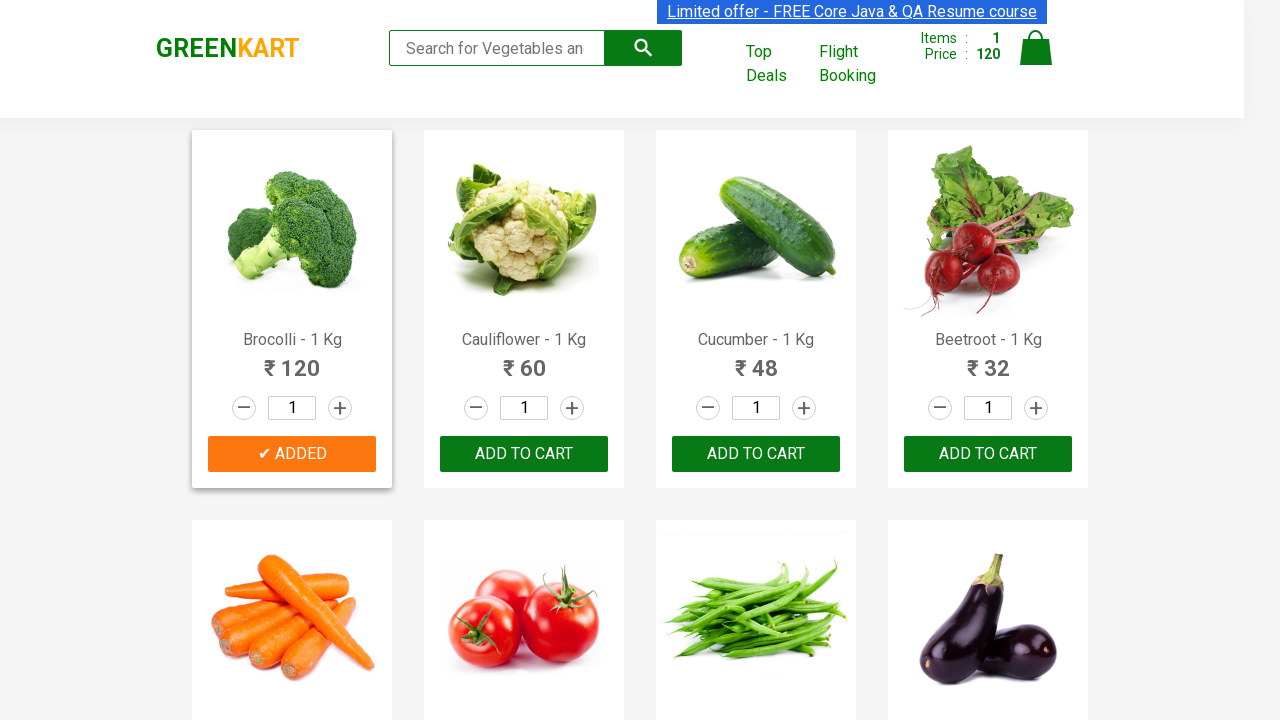

Added Cauliflower to cart at (524, 454) on div.product-action >> nth=1
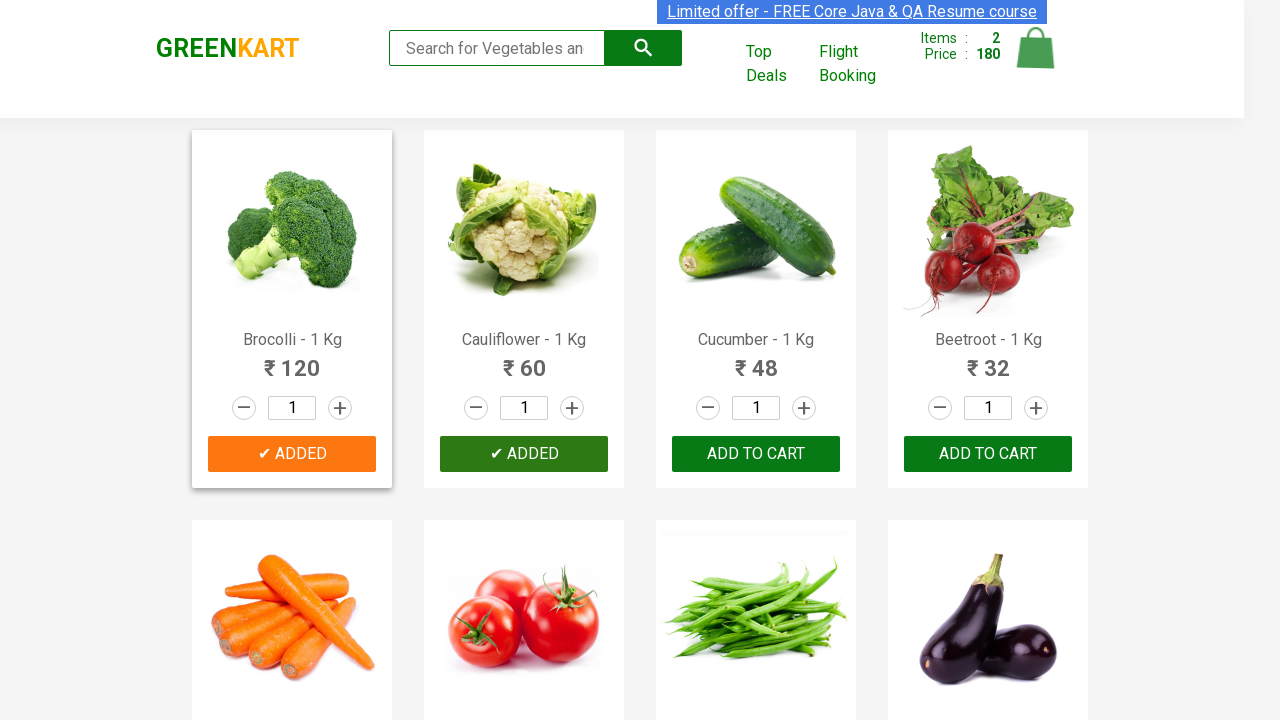

Items added count: 2/3
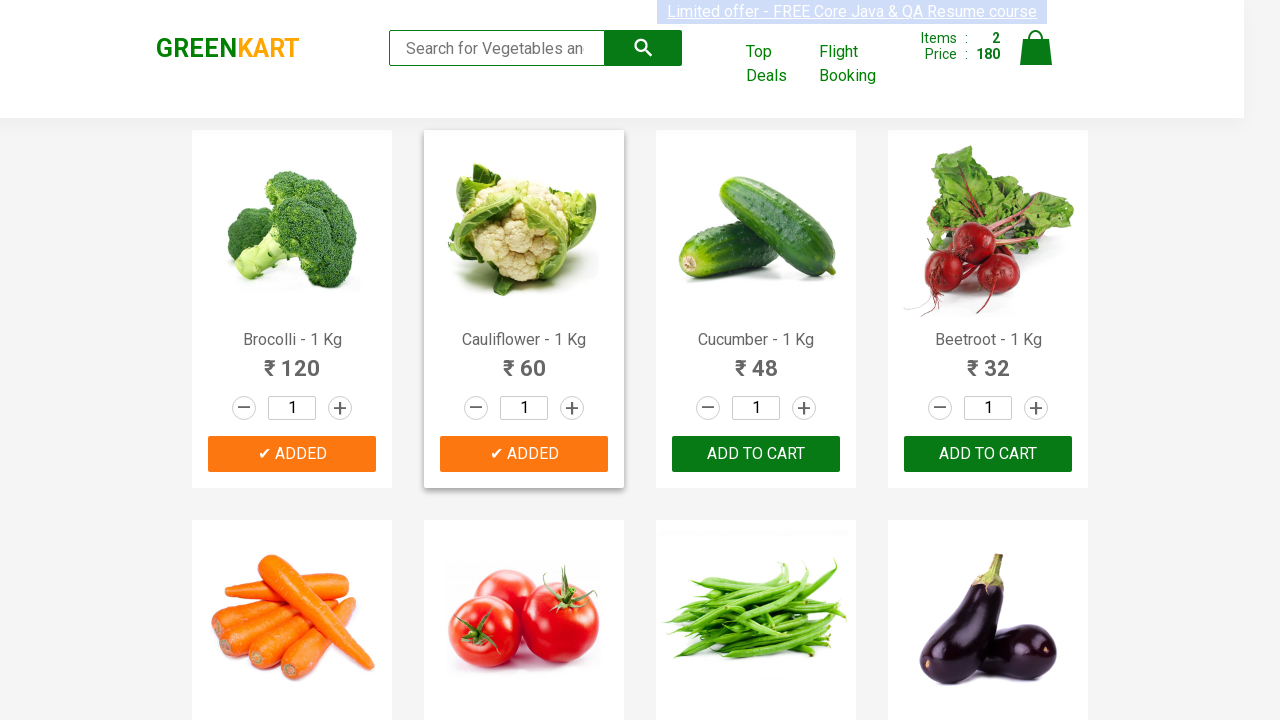

Retrieved product text: Cucumber - 1 Kg
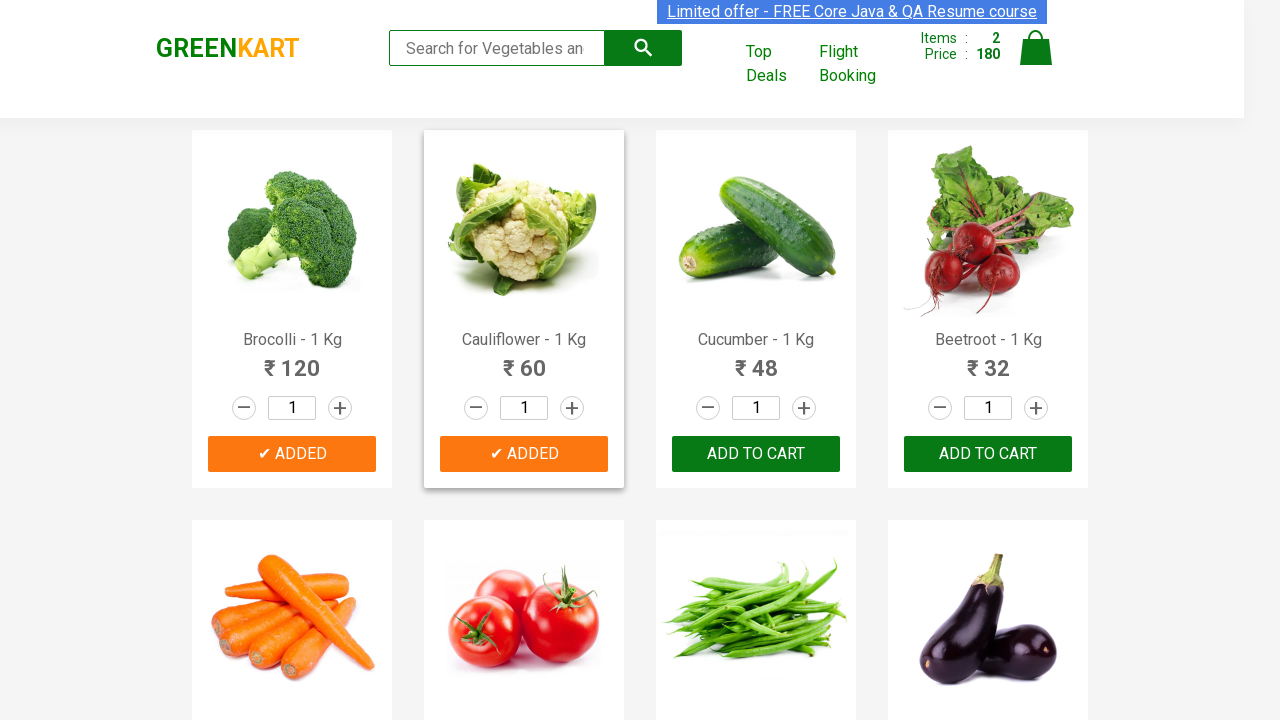

Extracted product name: Cucumber
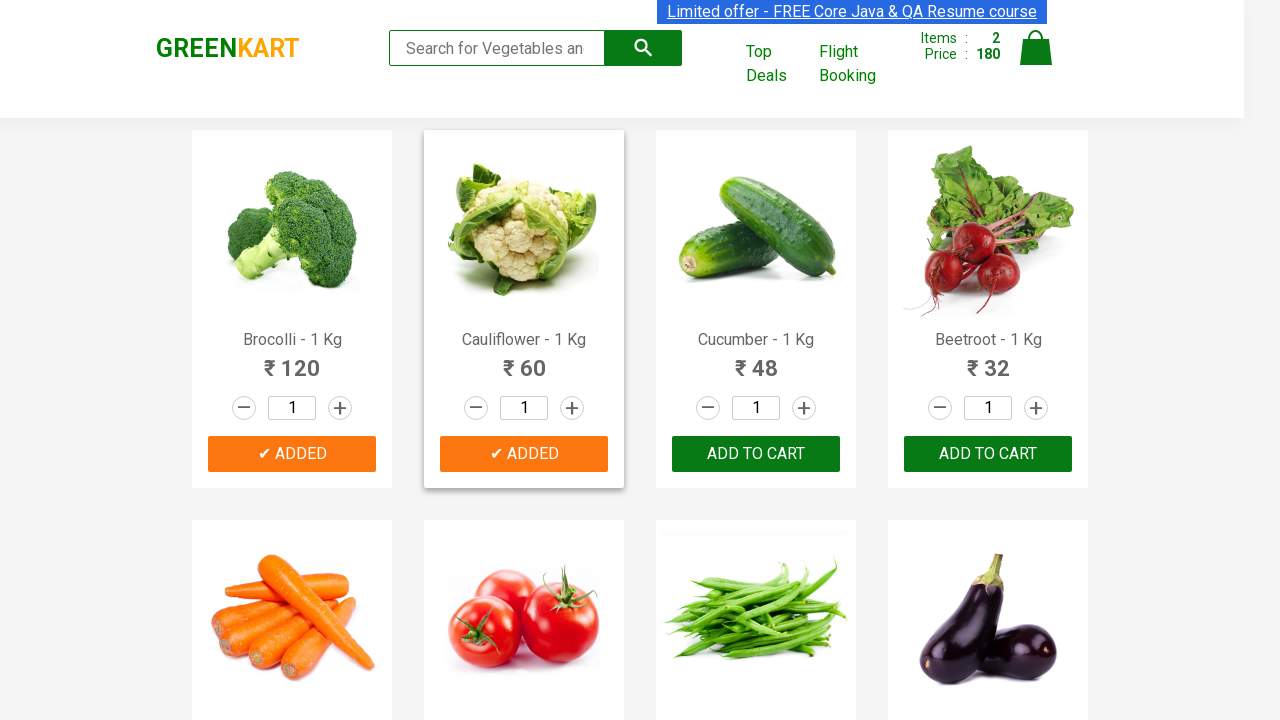

Added Cucumber to cart at (756, 454) on div.product-action >> nth=2
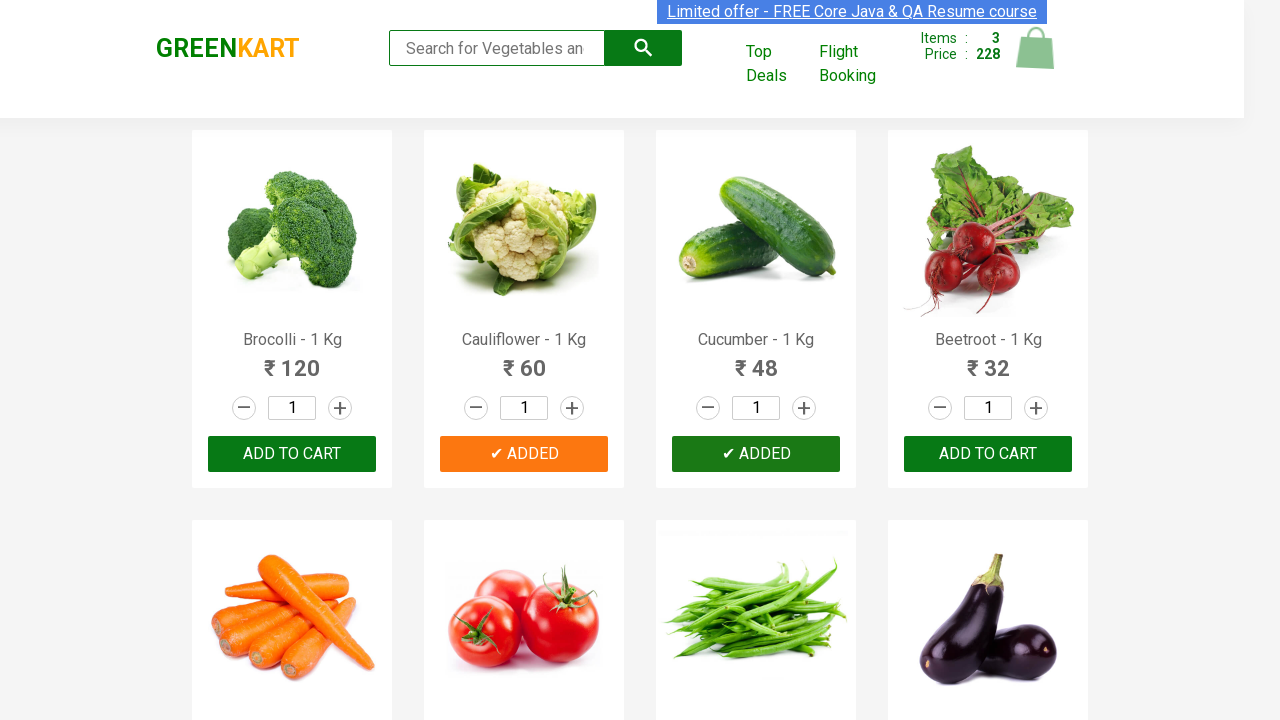

Items added count: 3/3
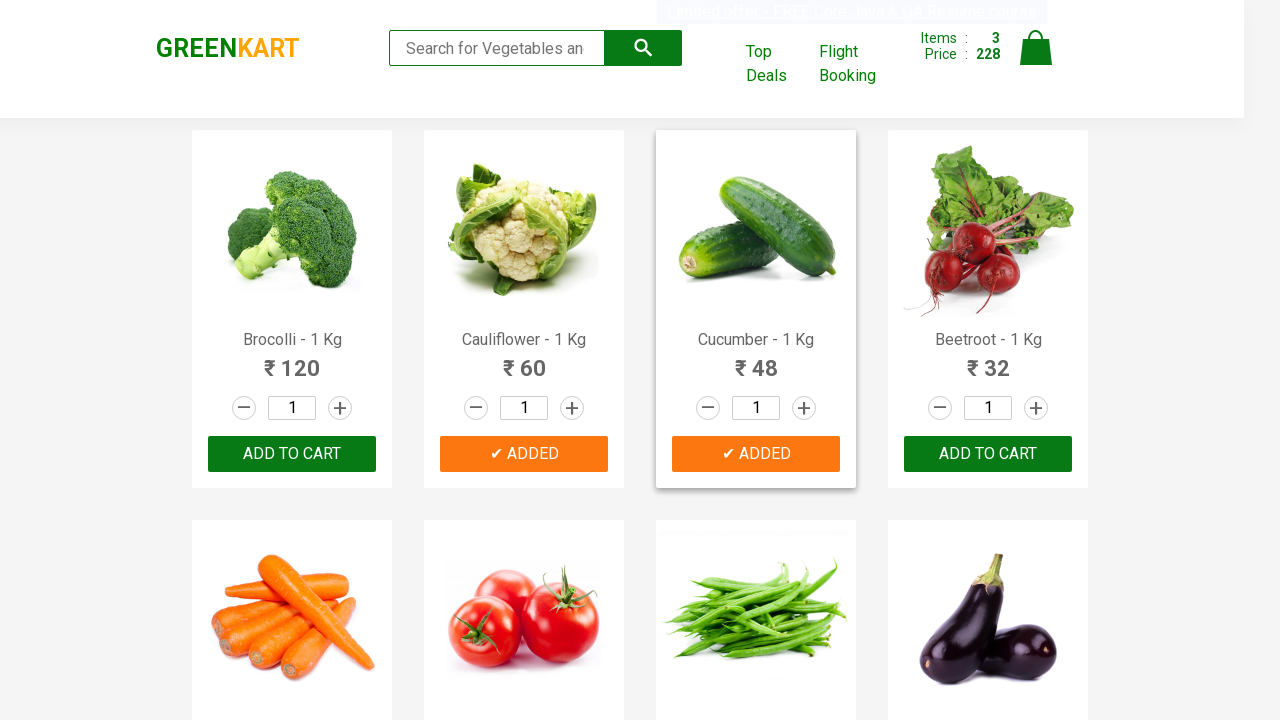

All required items have been added to cart
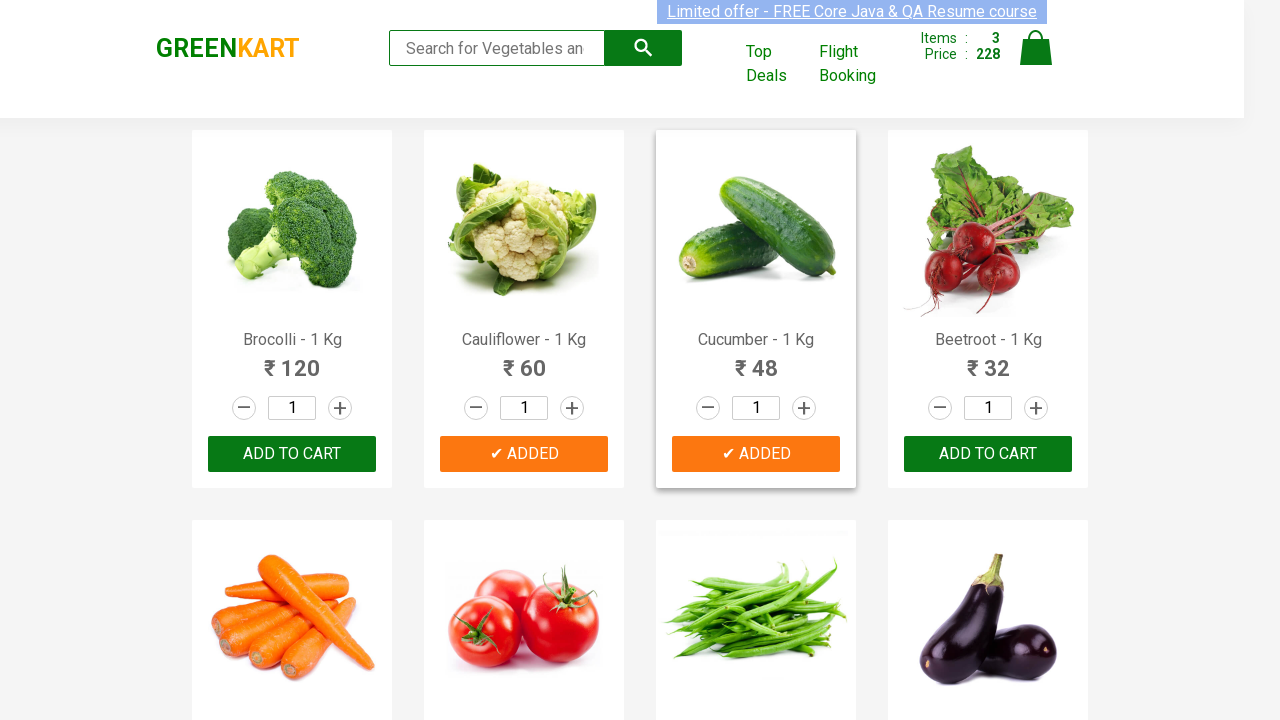

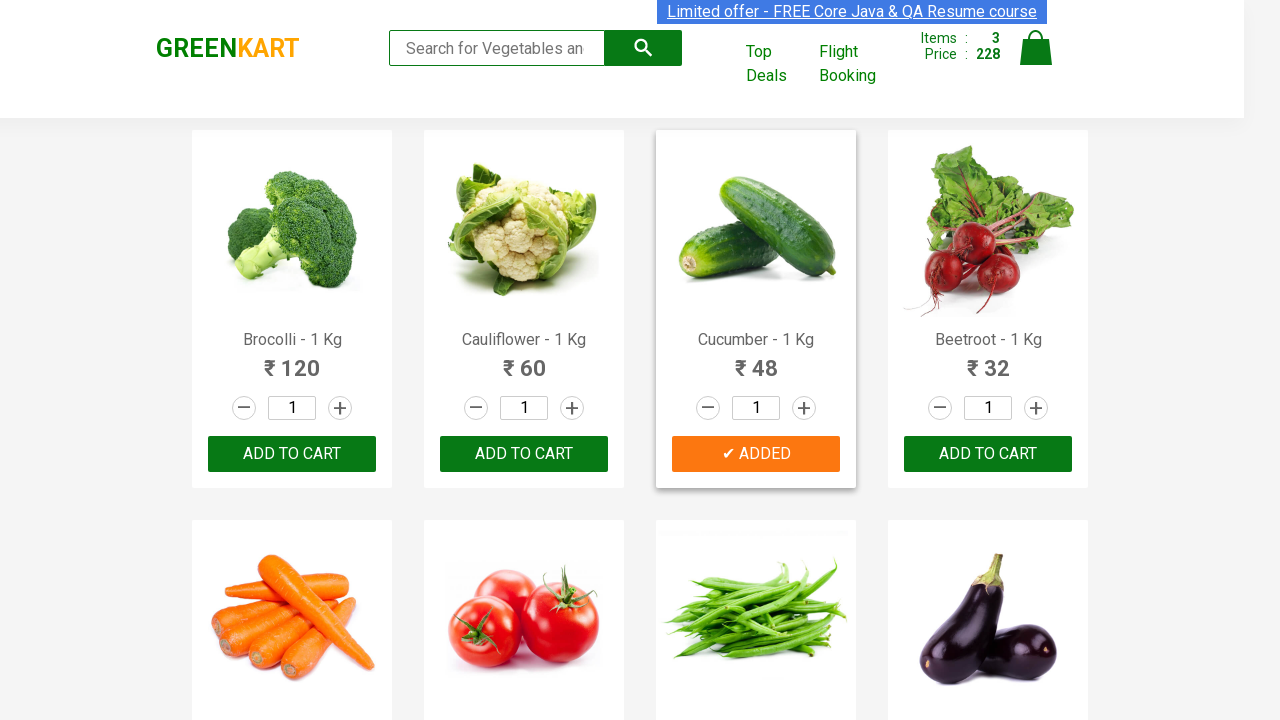